Tests frame handling by switching to an iframe, verifying an element inside it, switching back to main content, and navigating to another page

Starting URL: https://jqueryui.com/draggable/

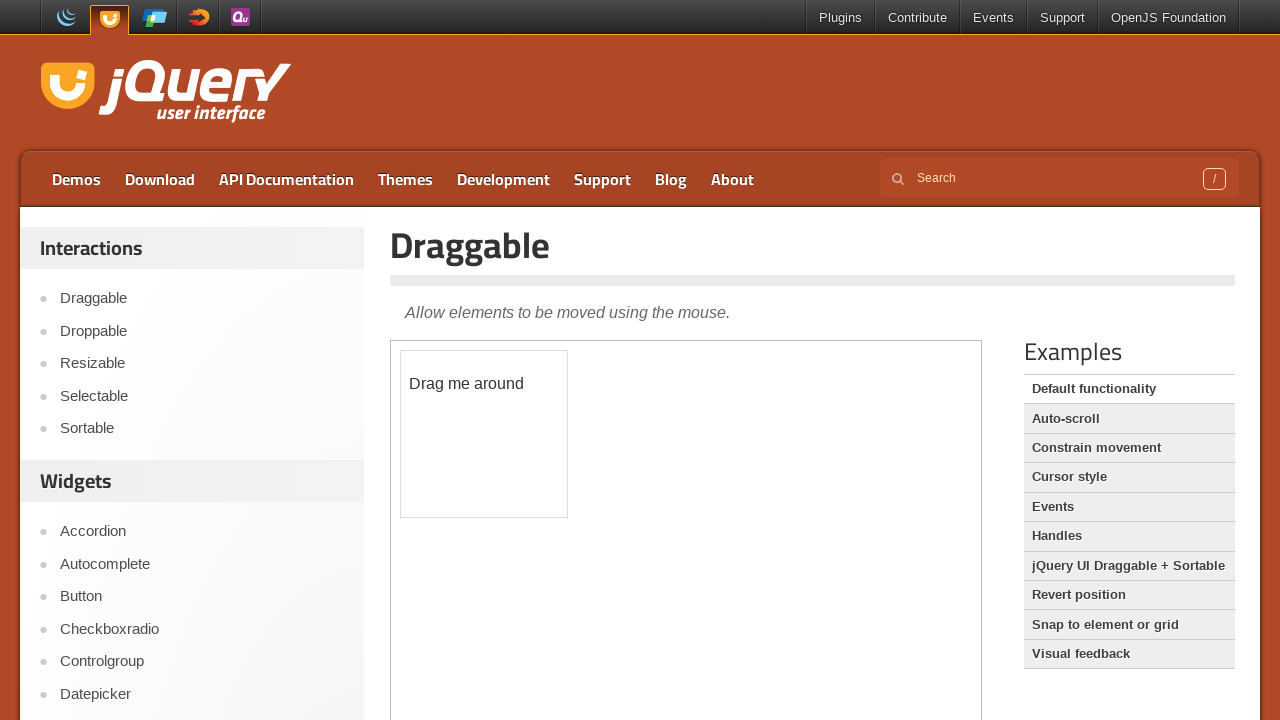

Located the demo iframe
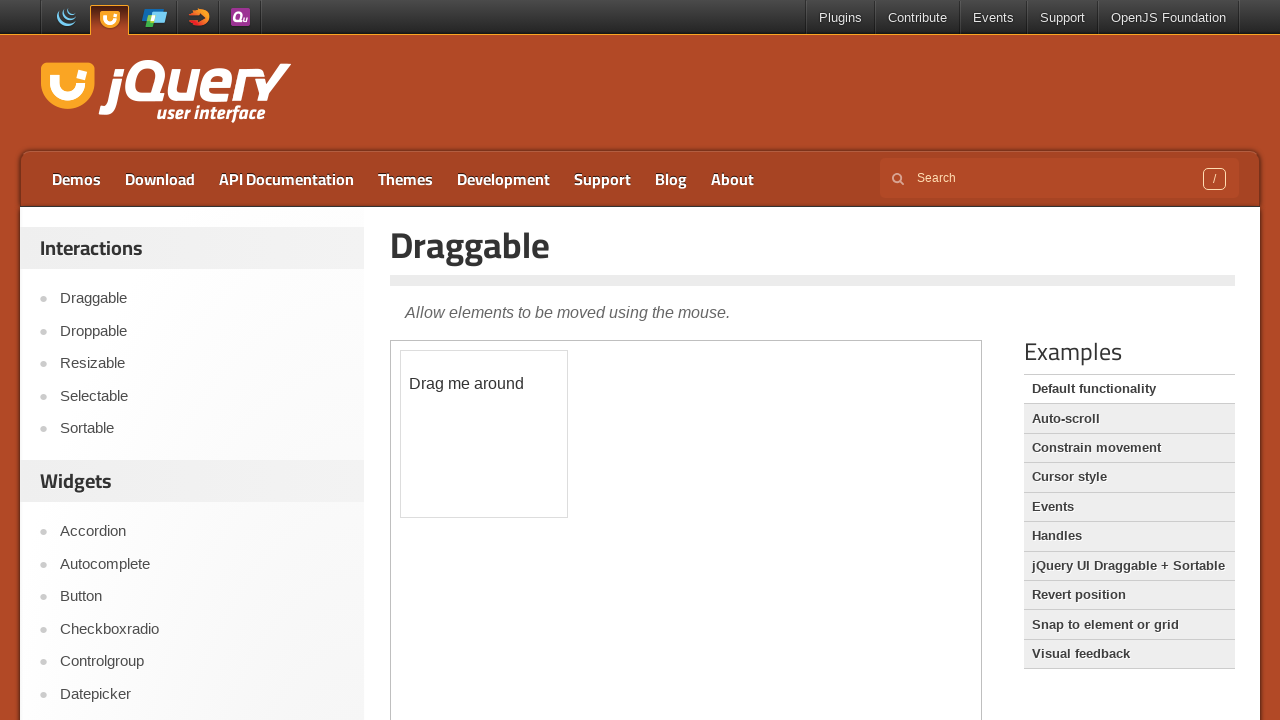

Located the draggable element inside the iframe
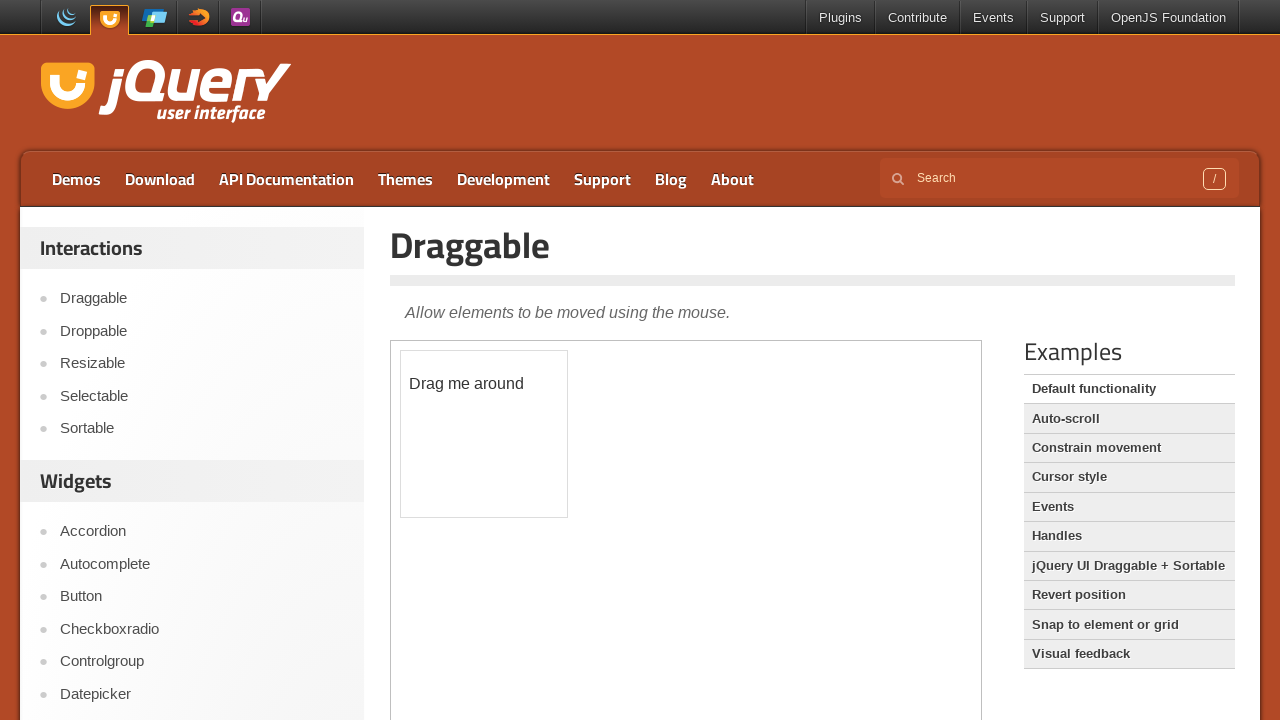

Verified draggable element is visible inside the iframe
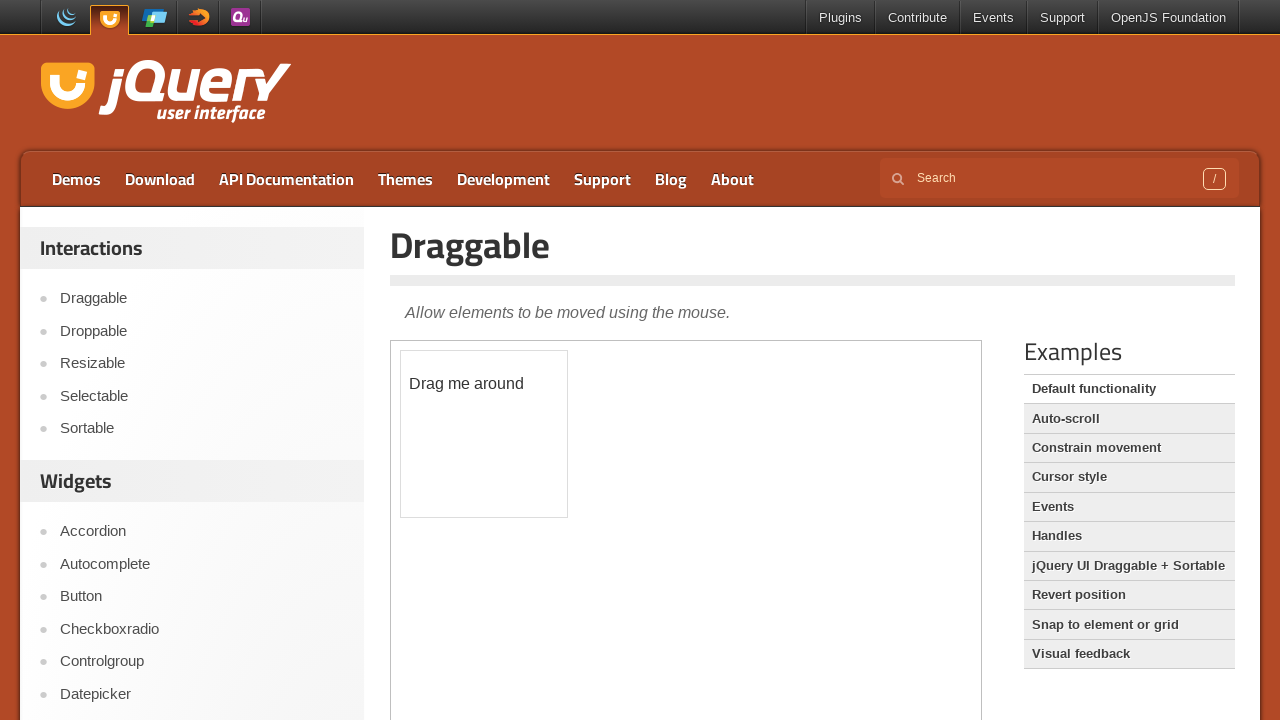

Clicked Droppable link and switched context back to main page at (202, 331) on a:text('Droppable')
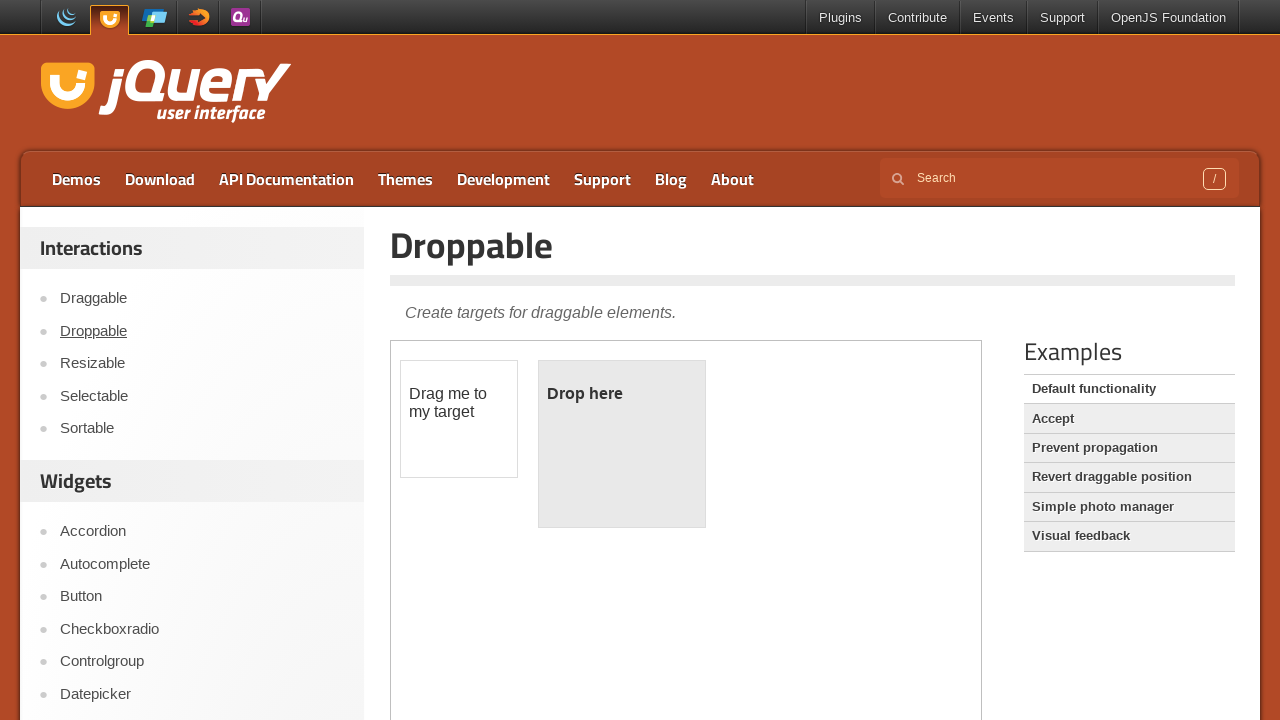

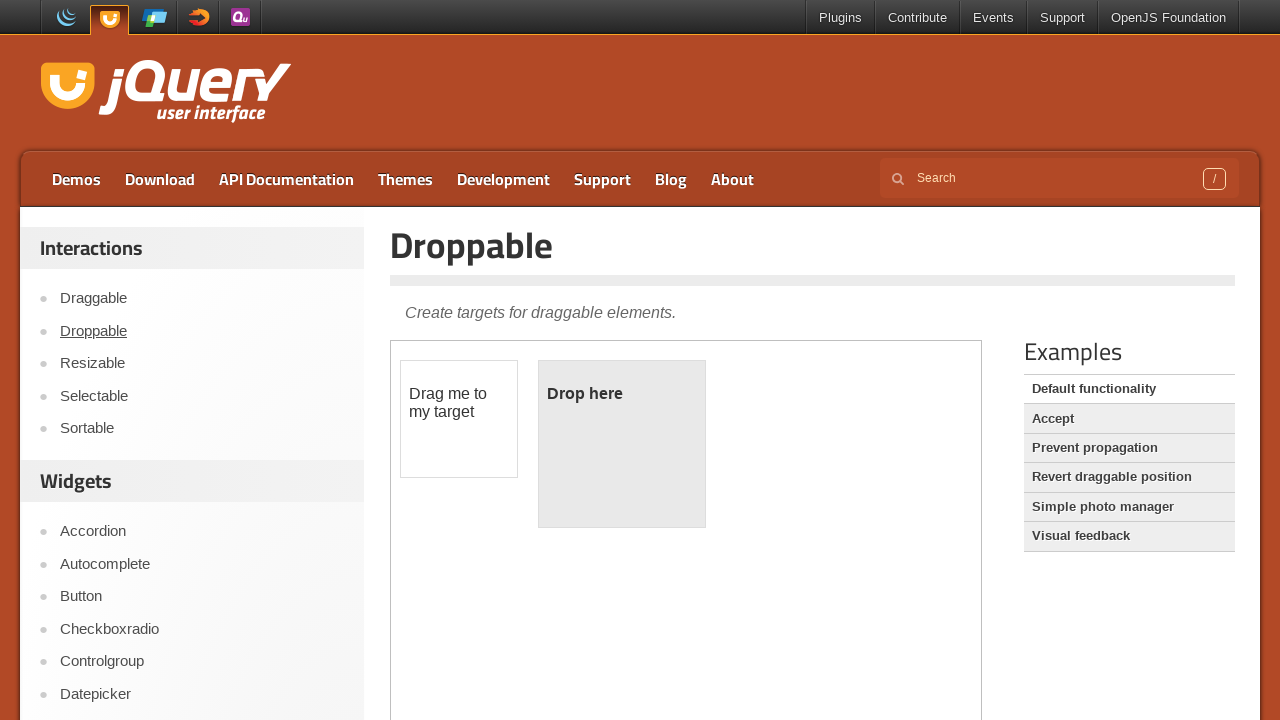